Tests browser window/tab switching functionality by opening multiple windows/tabs through button clicks and switching between them

Starting URL: https://demoqa.com/browser-windows

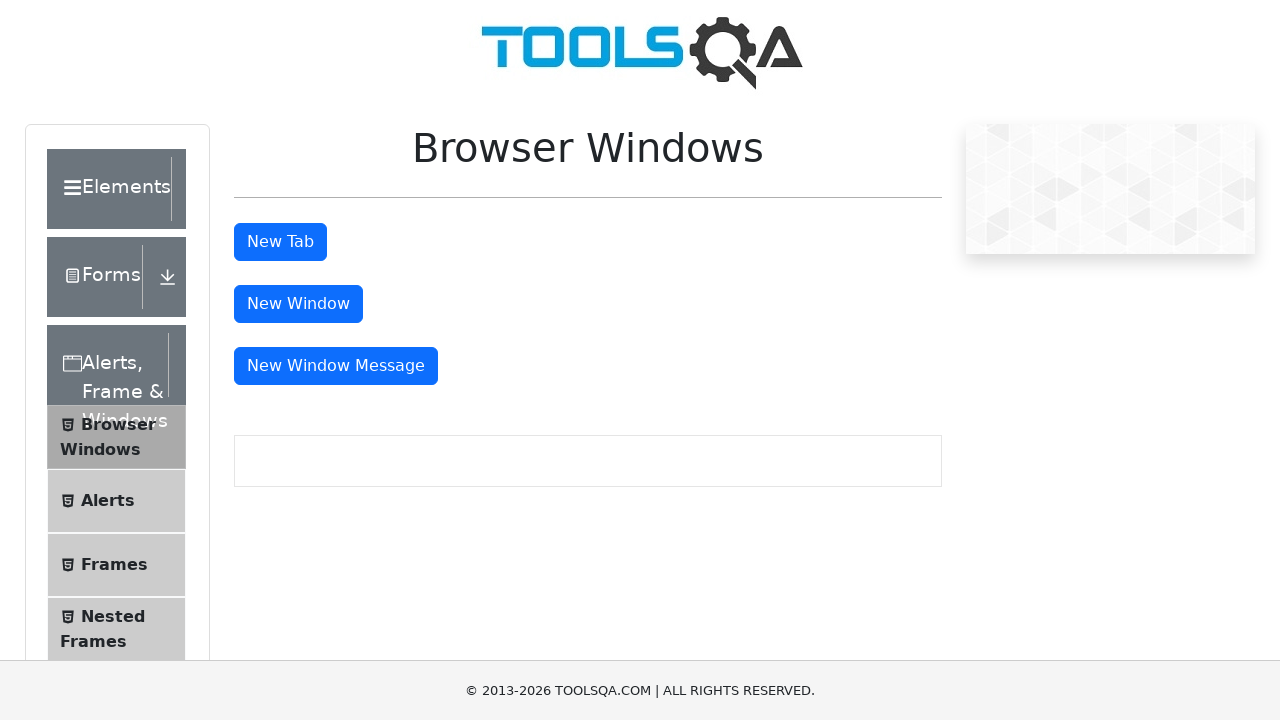

Stored reference to main window
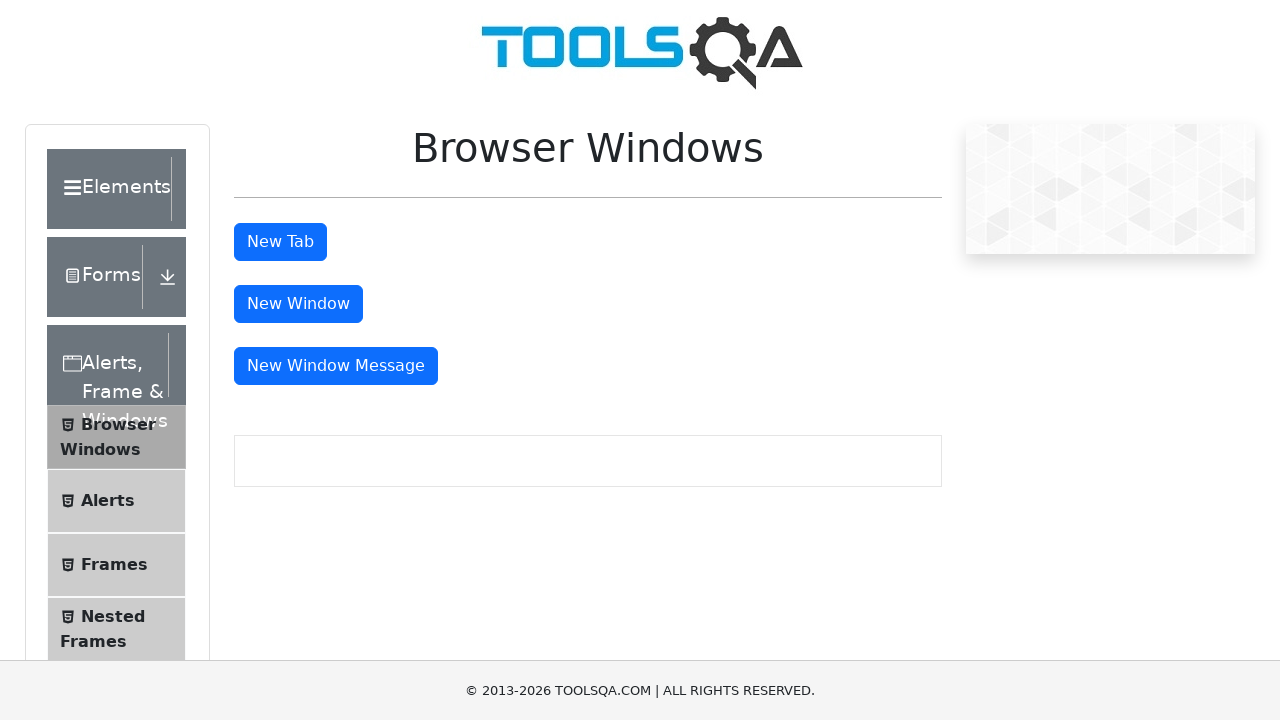

Clicked message window button to open new window at (336, 366) on #messageWindowButton
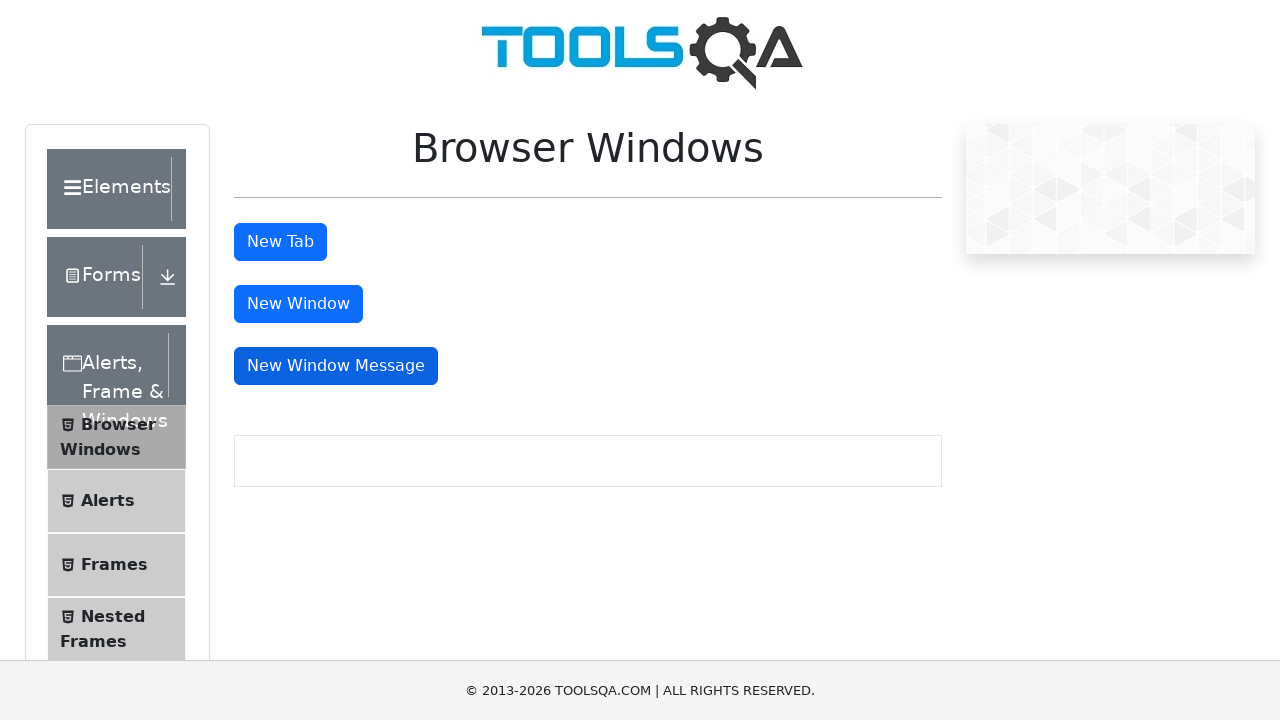

Waited for new window to open
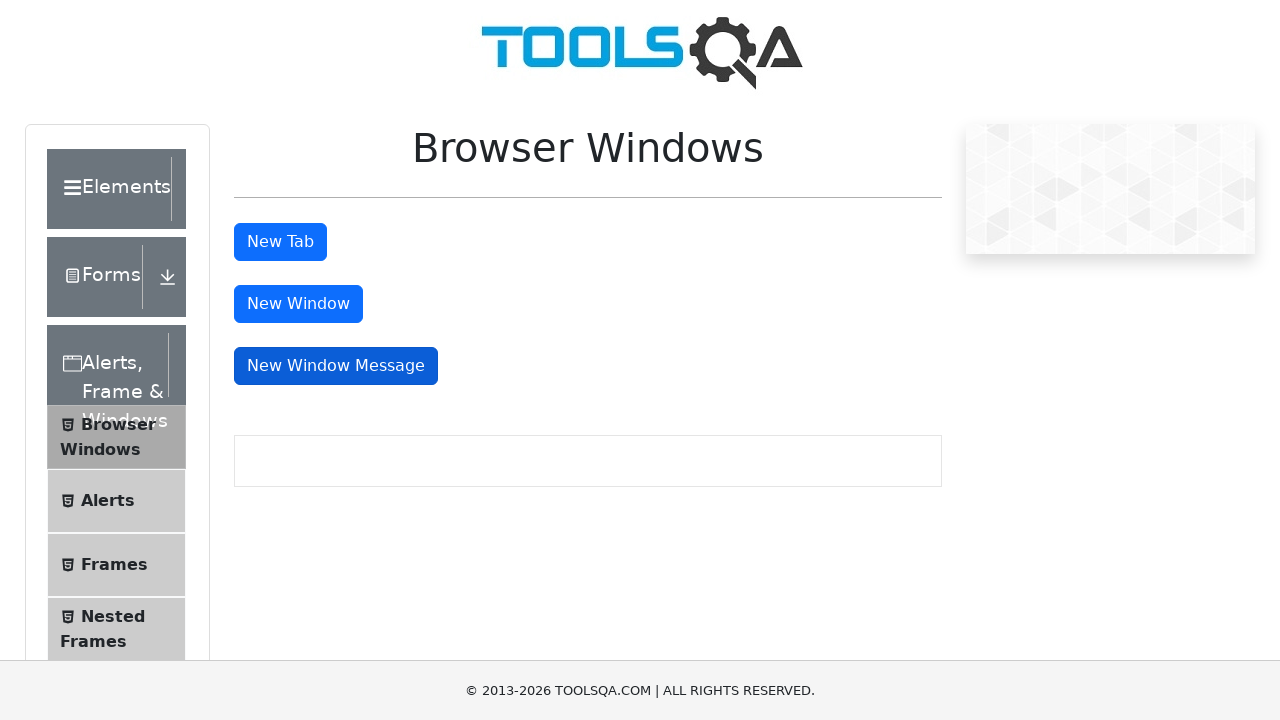

Retrieved list of all open pages/windows
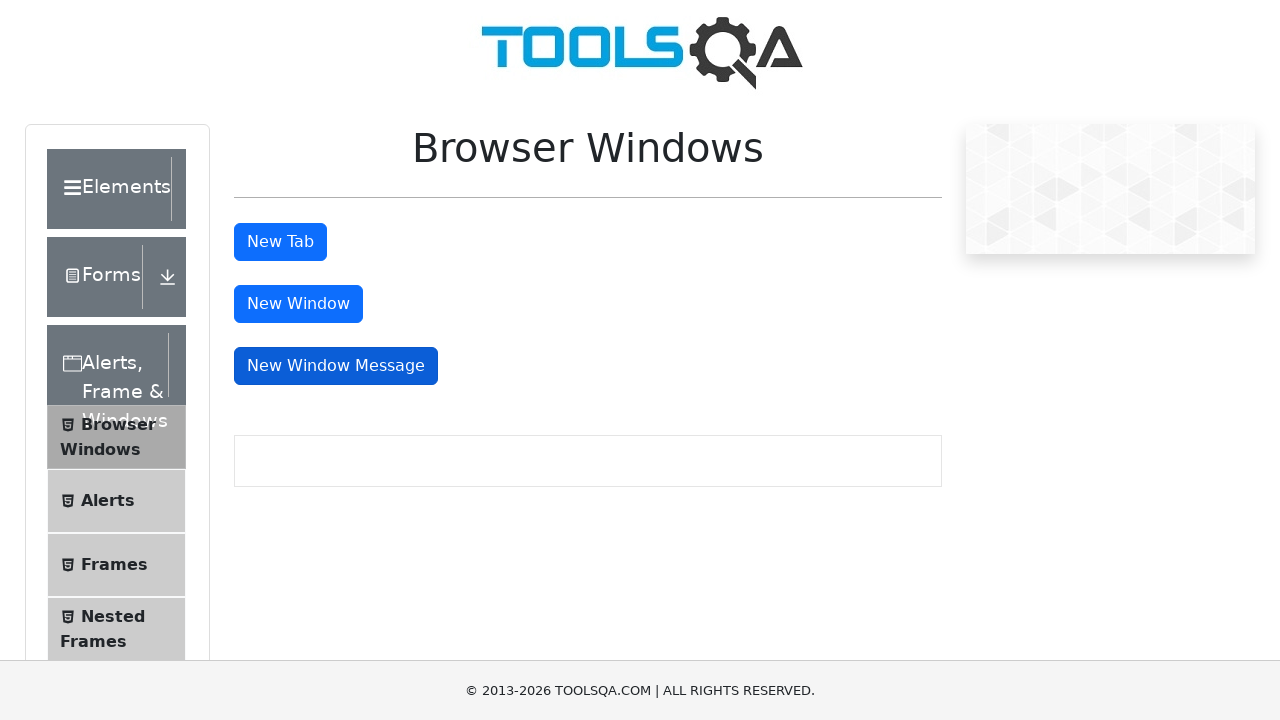

Identified new window from list of open pages
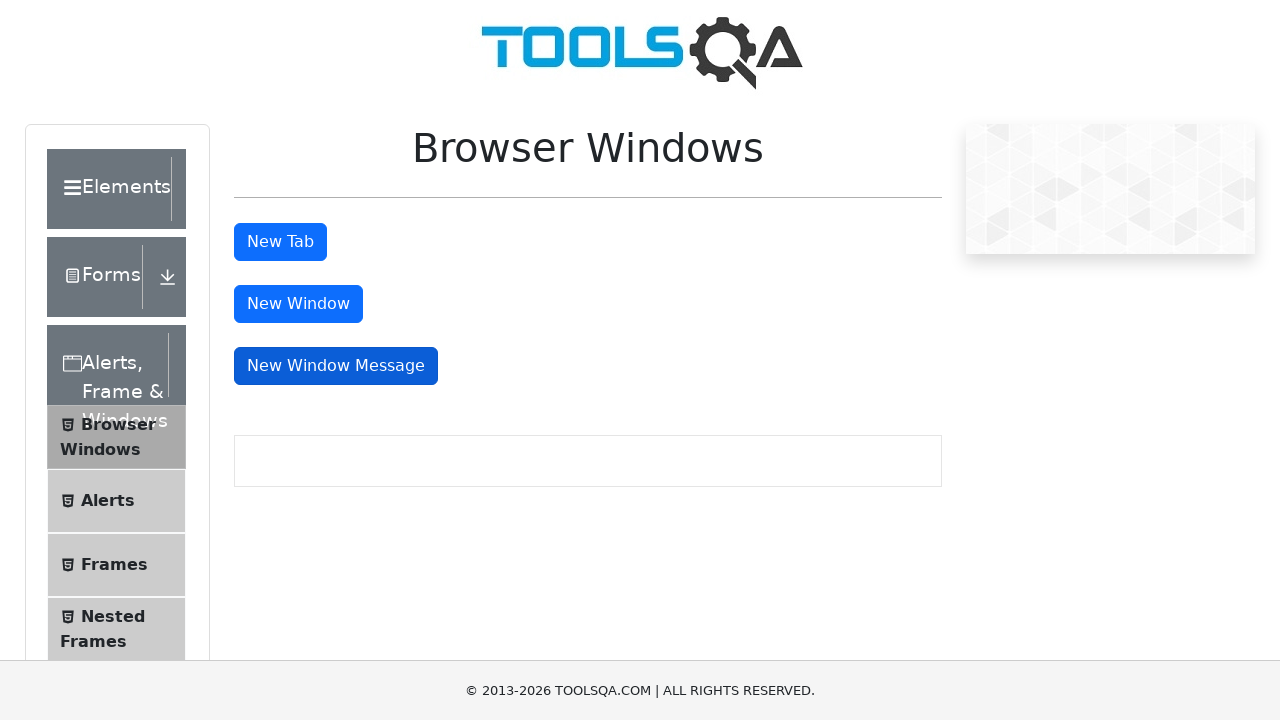

Switched back to main window
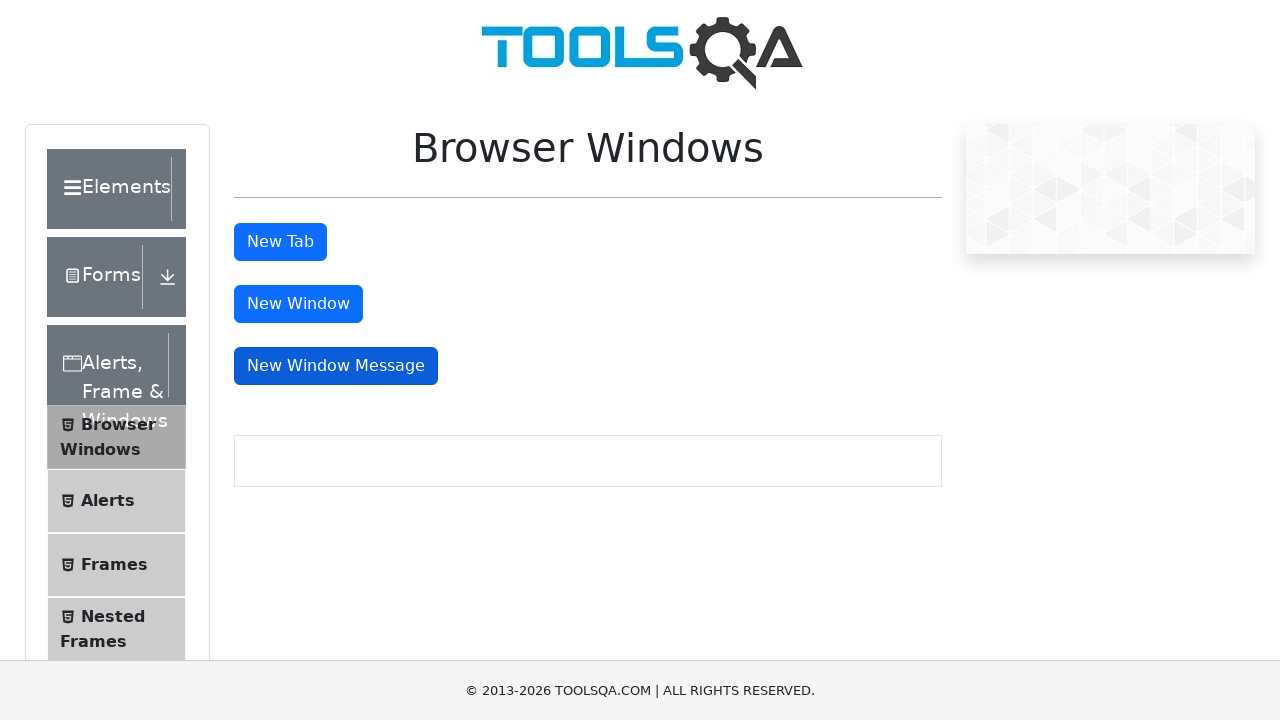

Clicked tab button to open new tab at (280, 242) on #tabButton
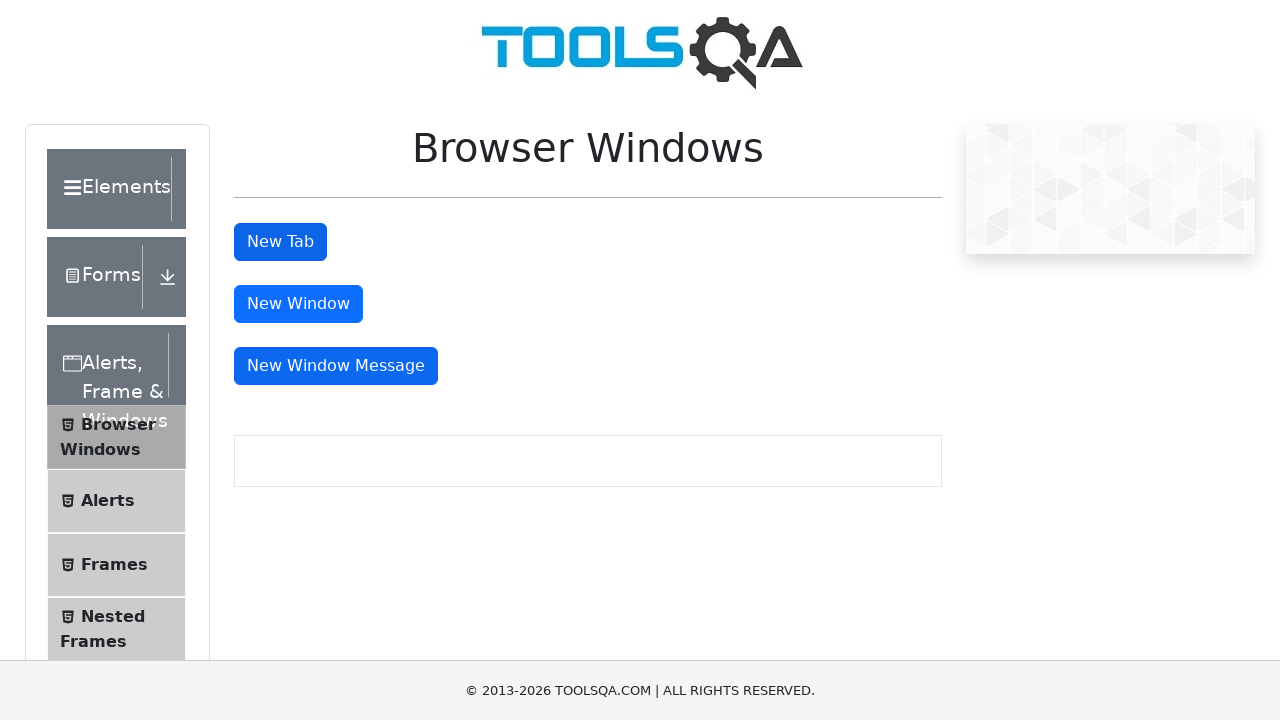

Waited for new tab to open
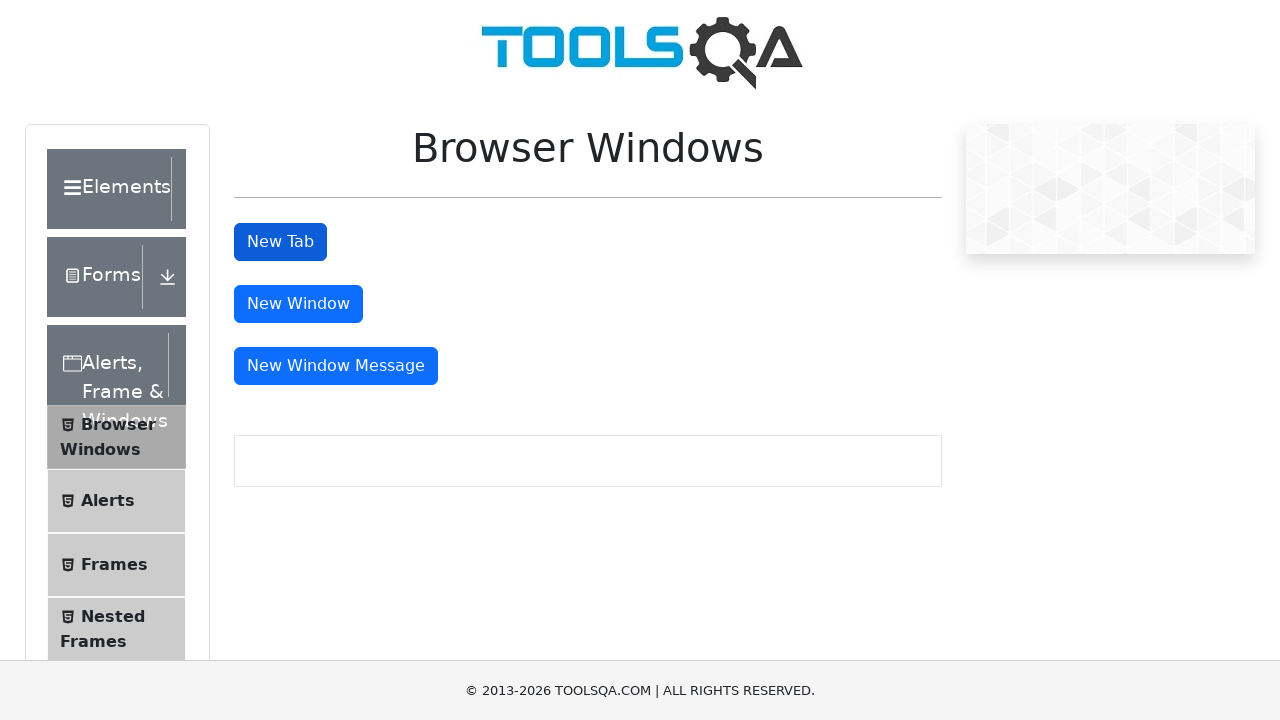

Retrieved updated list of all open pages
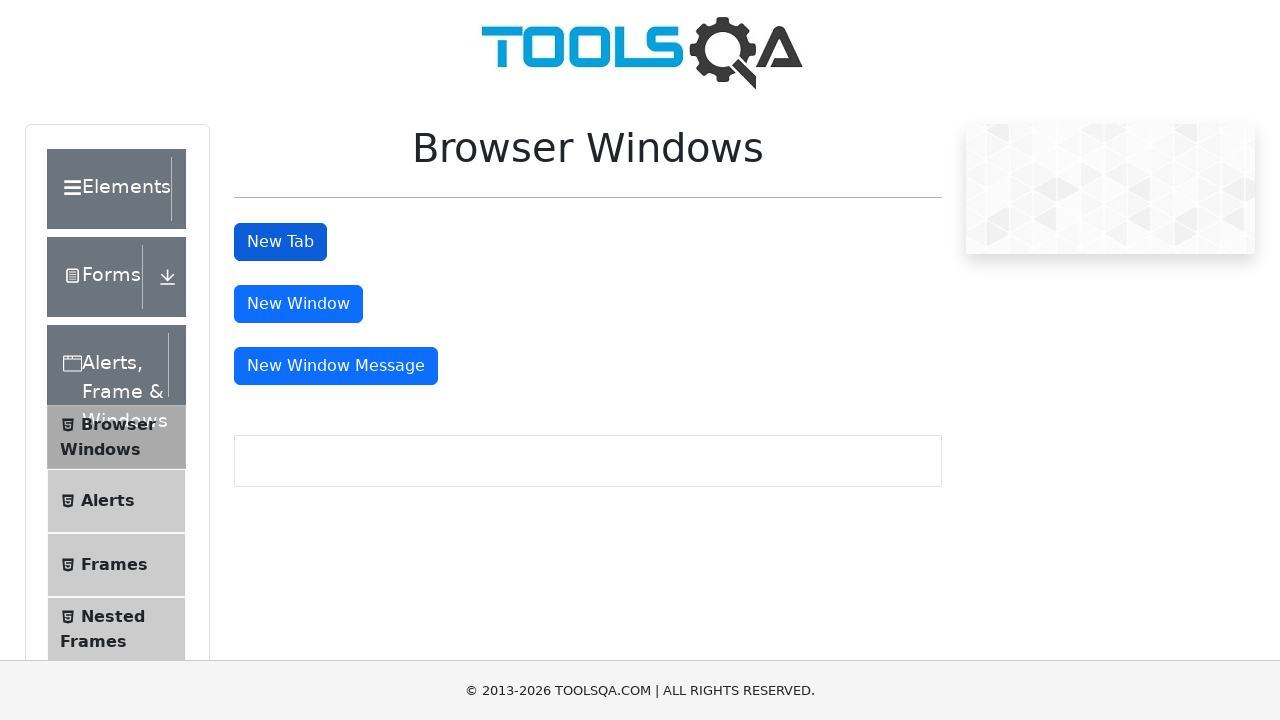

Brought window/tab to front
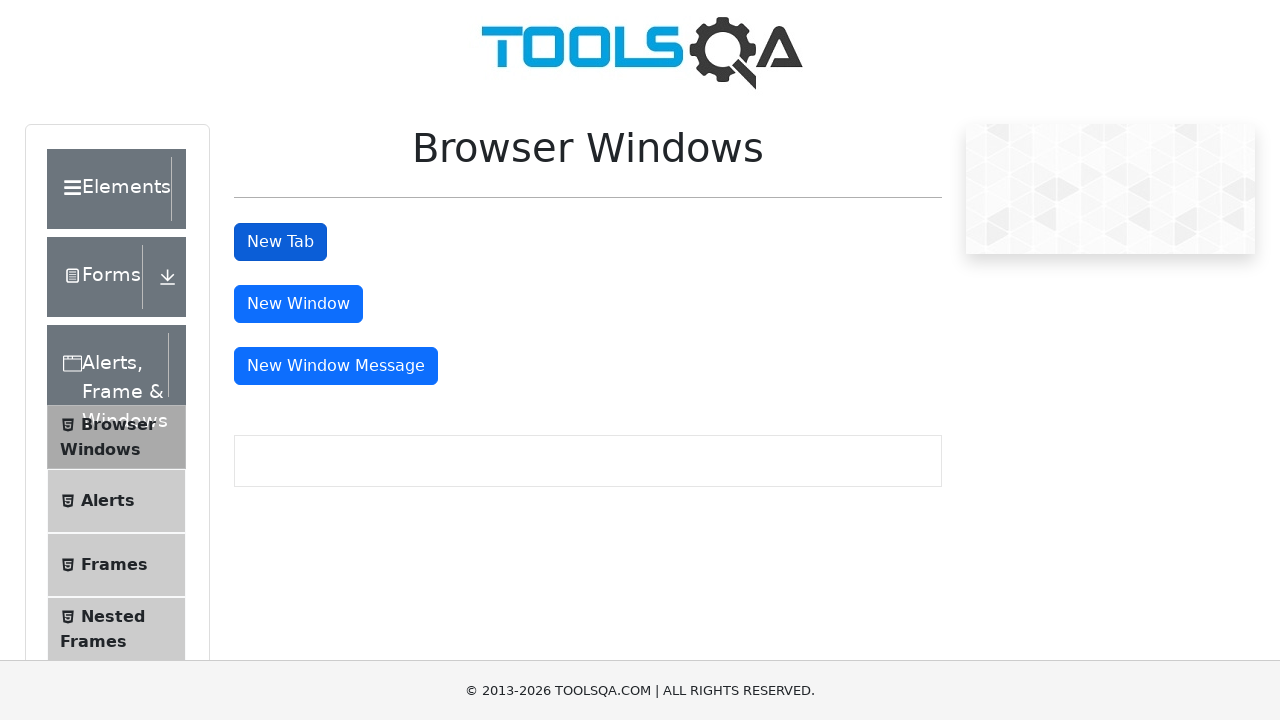

Brought window/tab to front
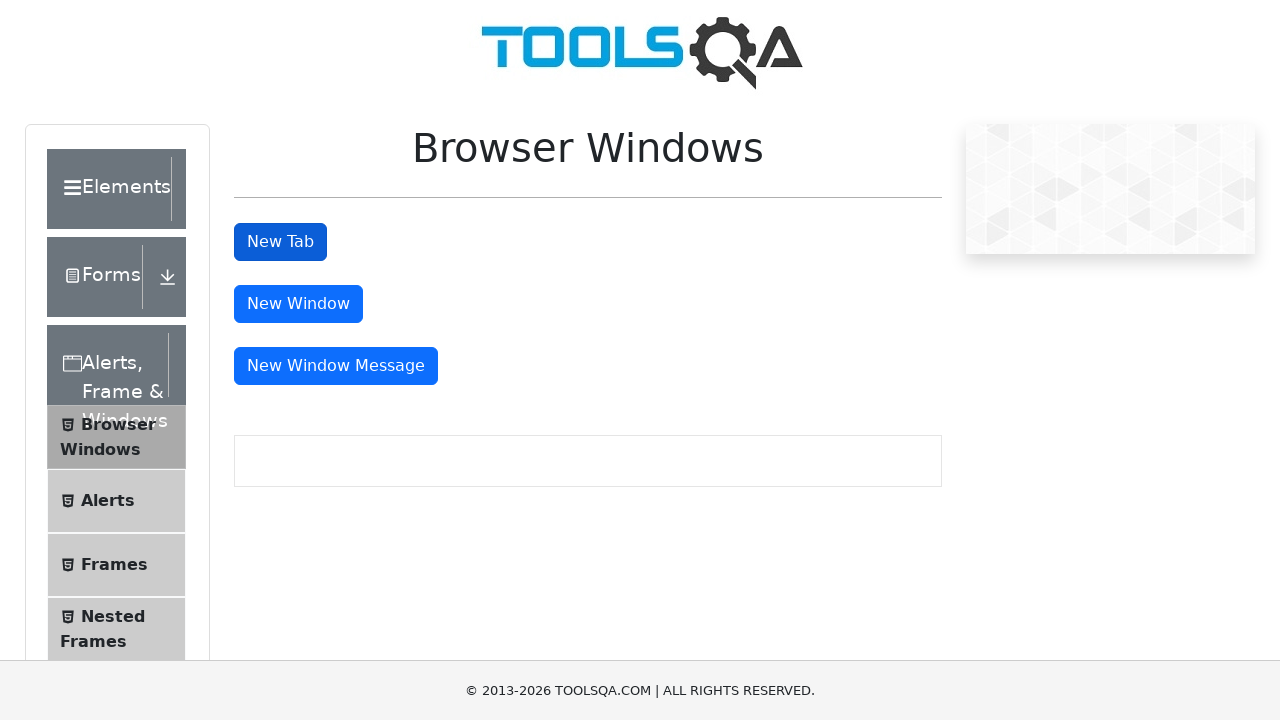

Brought window/tab to front
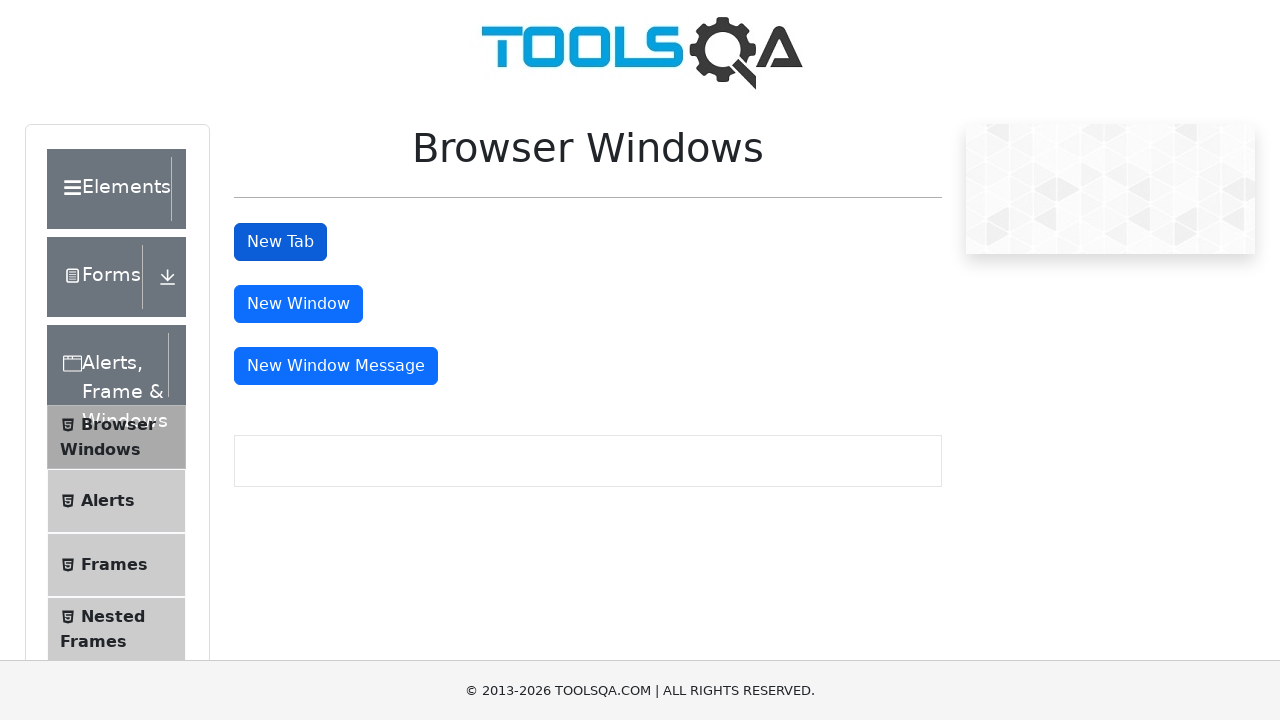

Returned to main window
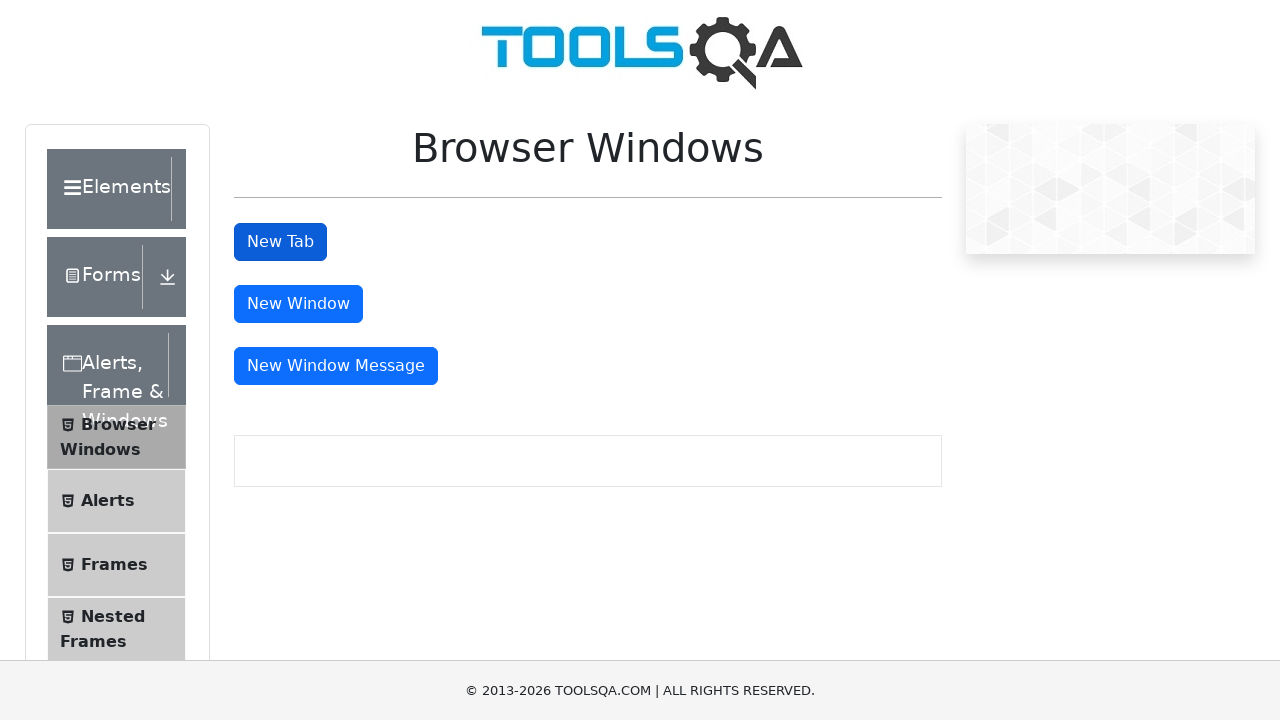

Clicked window button to open another new window at (298, 304) on #windowButton
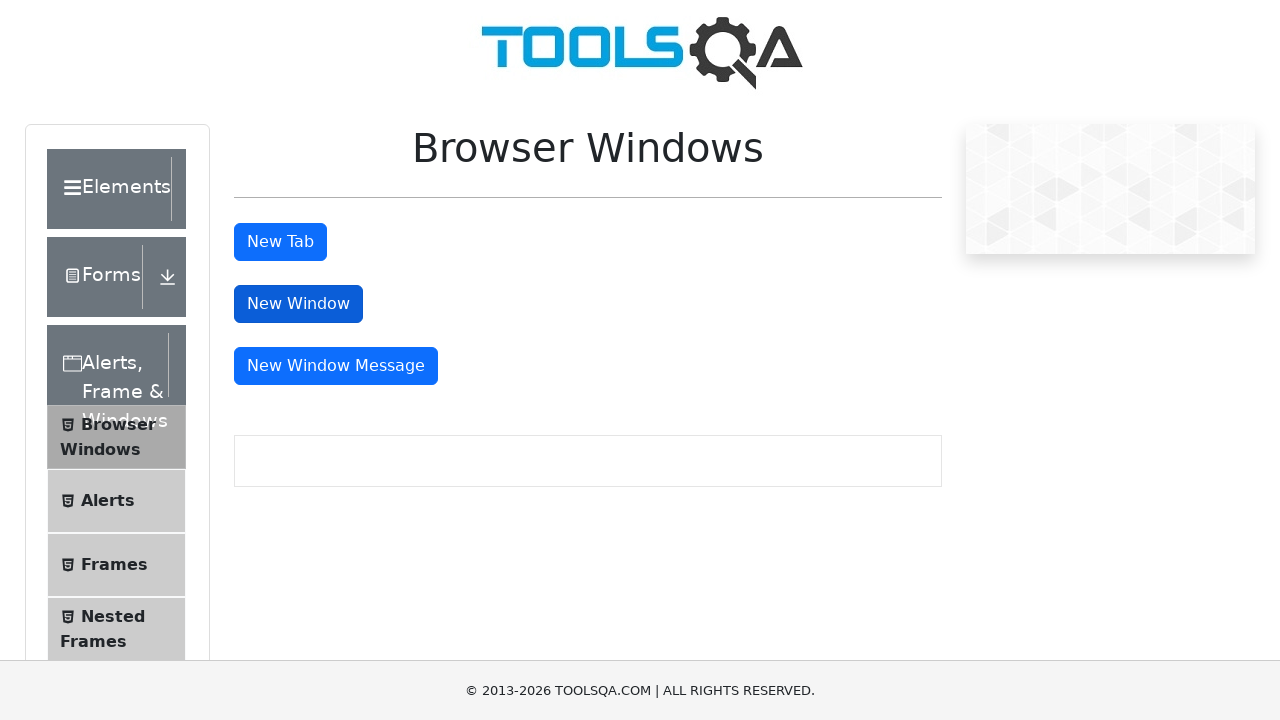

Waited for new window to open
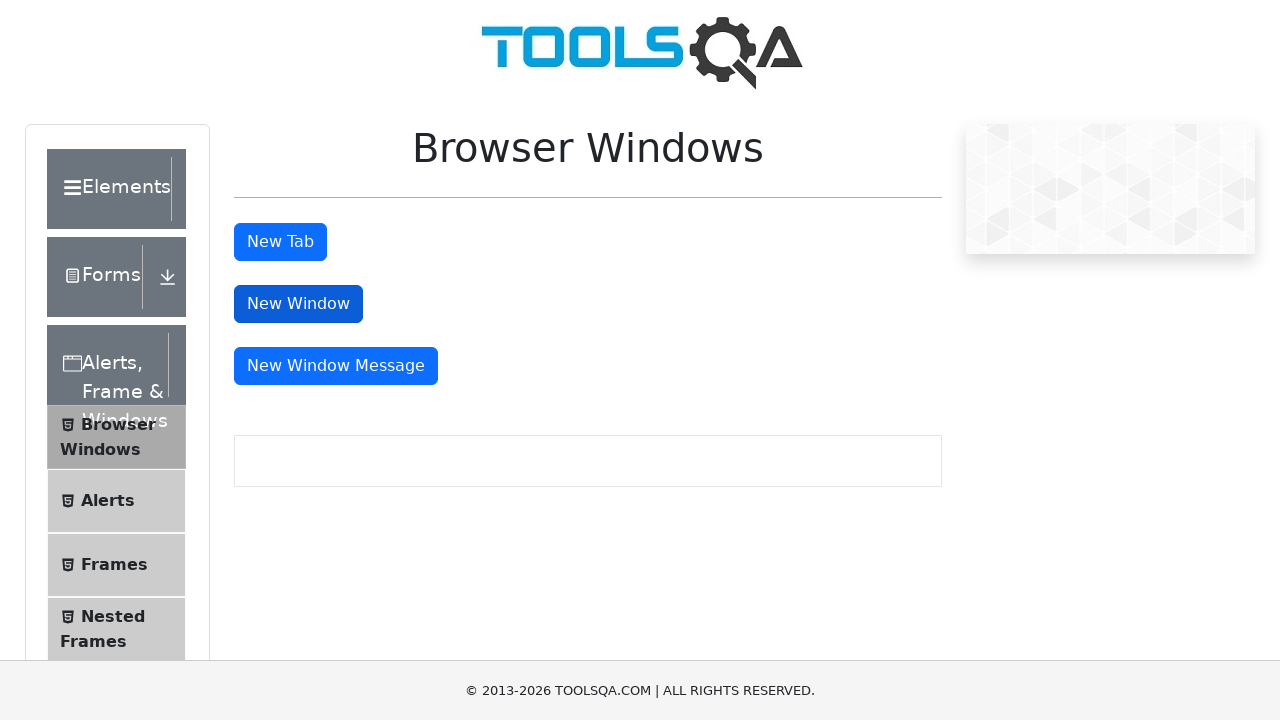

Retrieved final list of all open pages
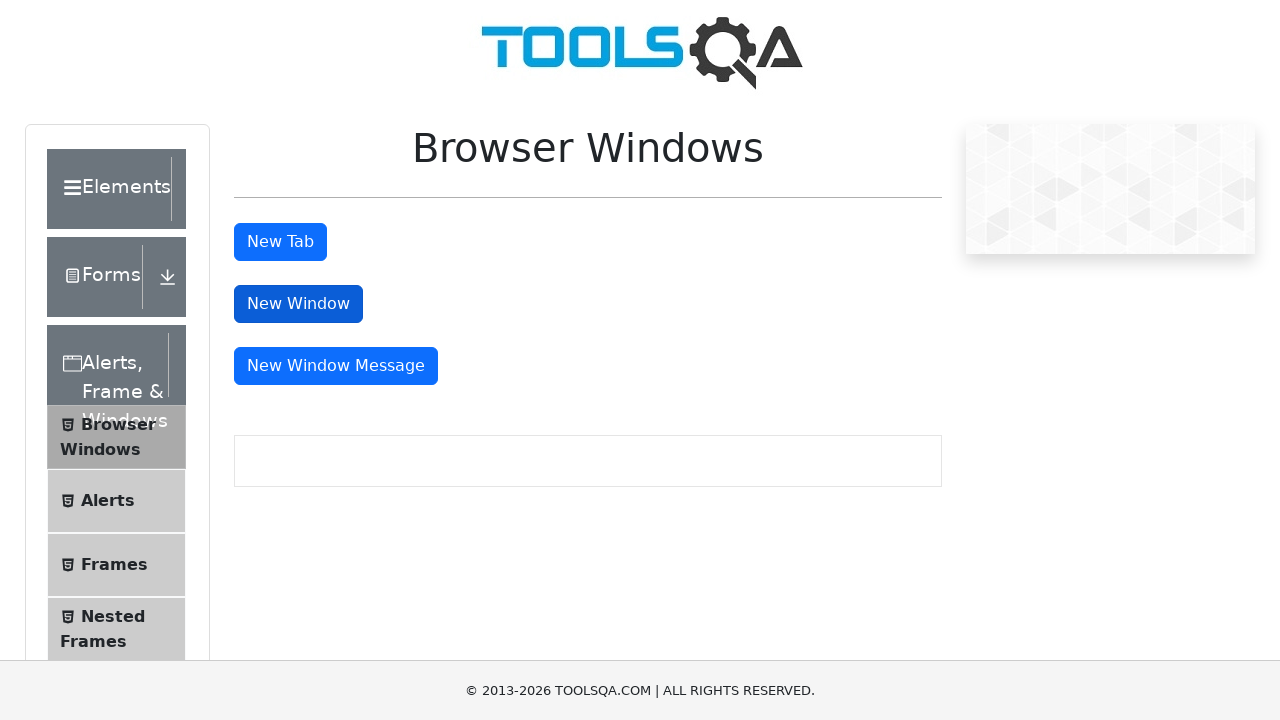

Switched back to main window after testing all windows/tabs
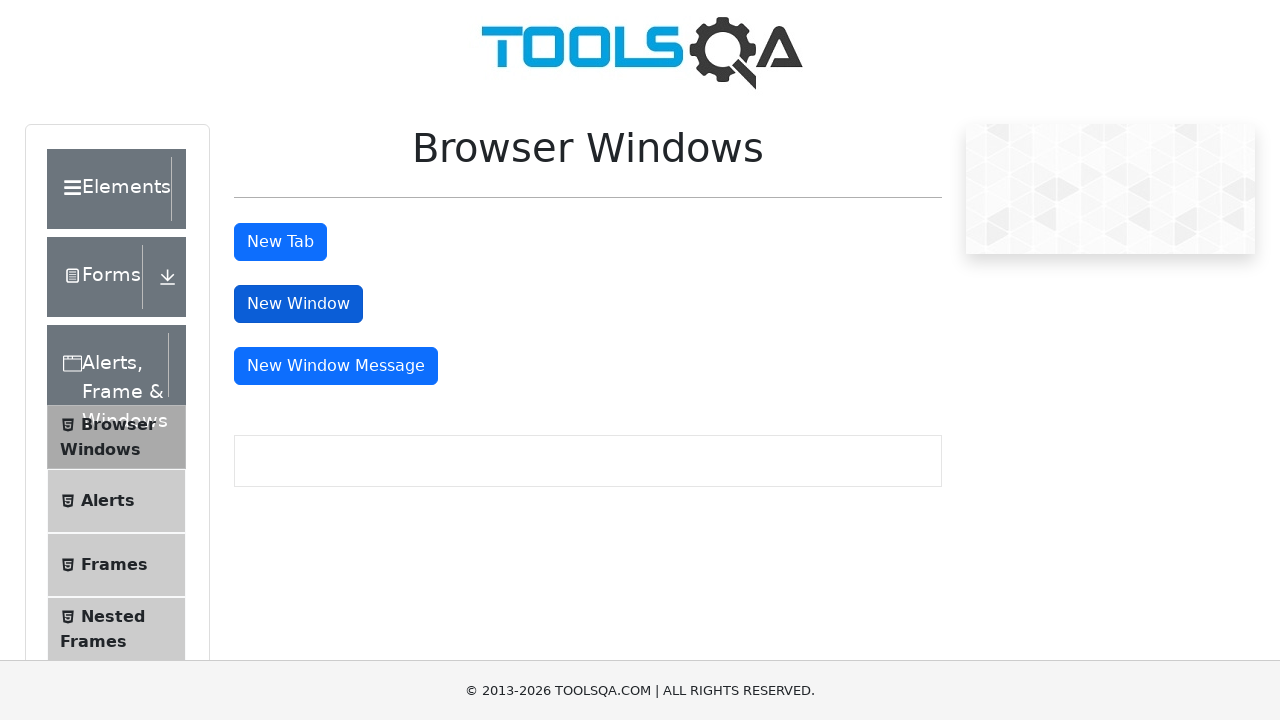

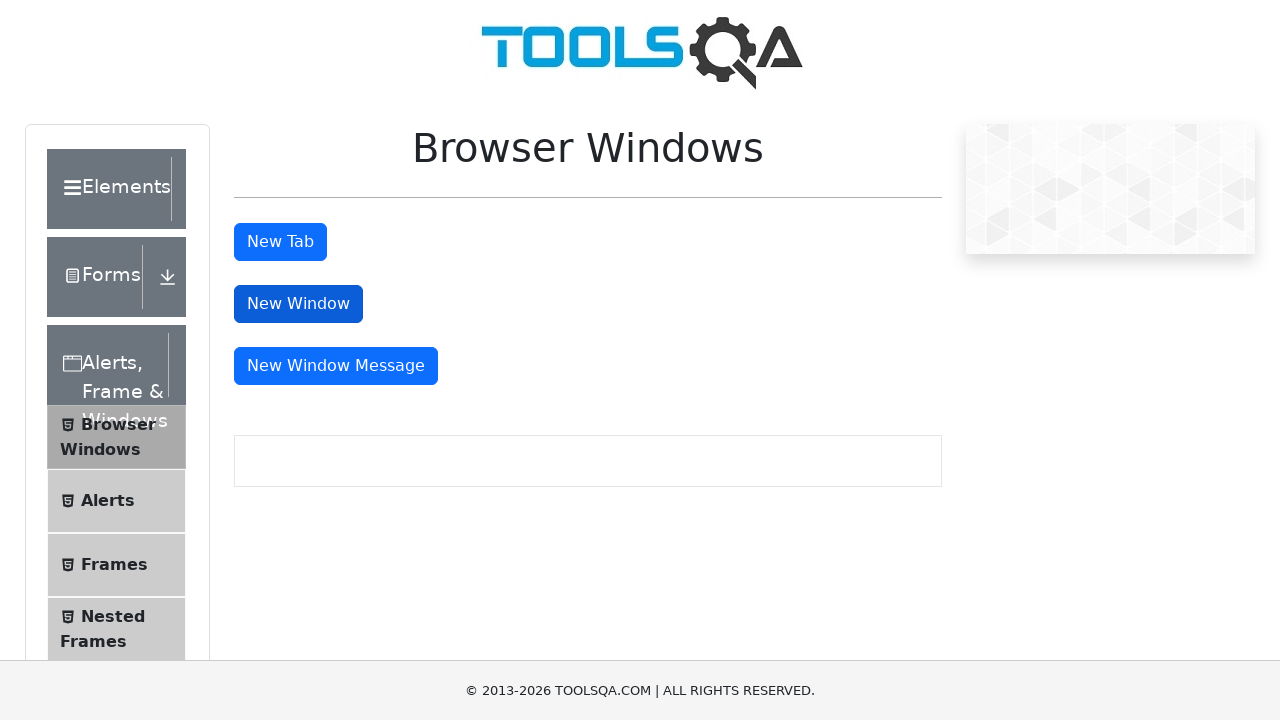